Navigates to Toomics webtoon top 100 monthly ranking page and scrolls down to load all webtoon content dynamically, waiting for the content to fully load.

Starting URL: https://www.toomics.com/webtoon/top100/type/monthly

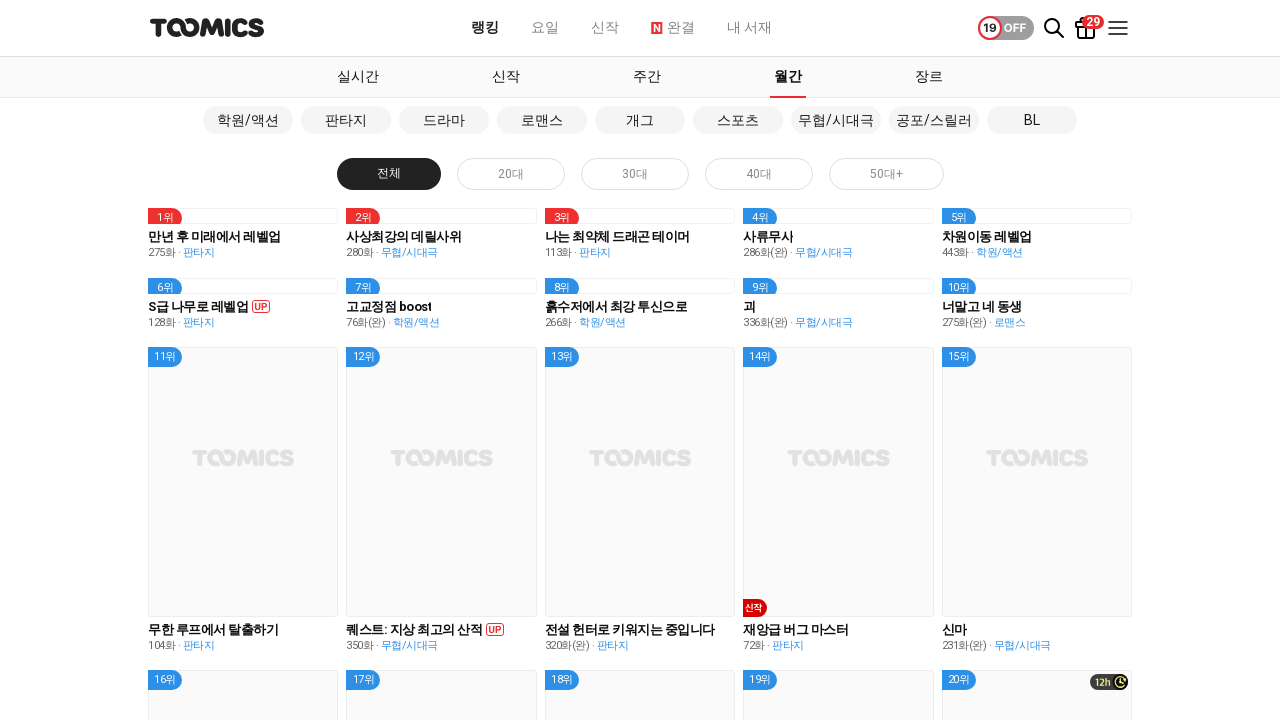

Waited for webtoon content container to load
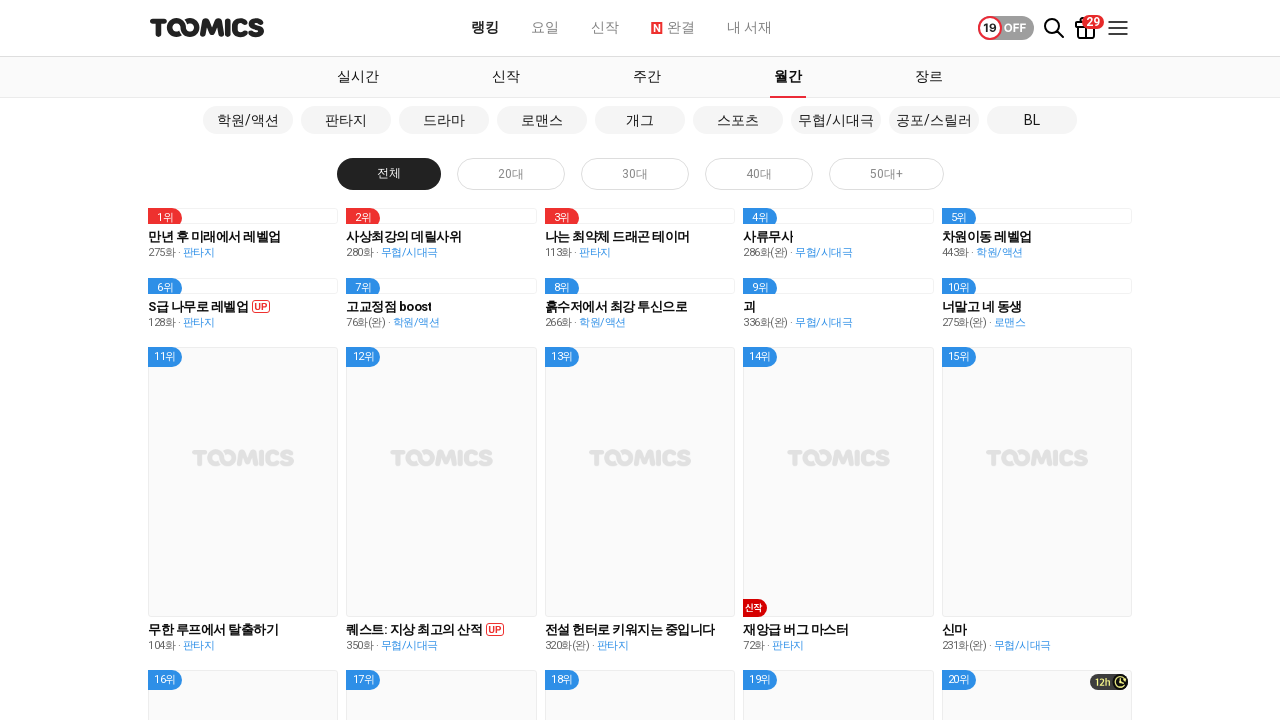

Scrolled down by 1000 pixels
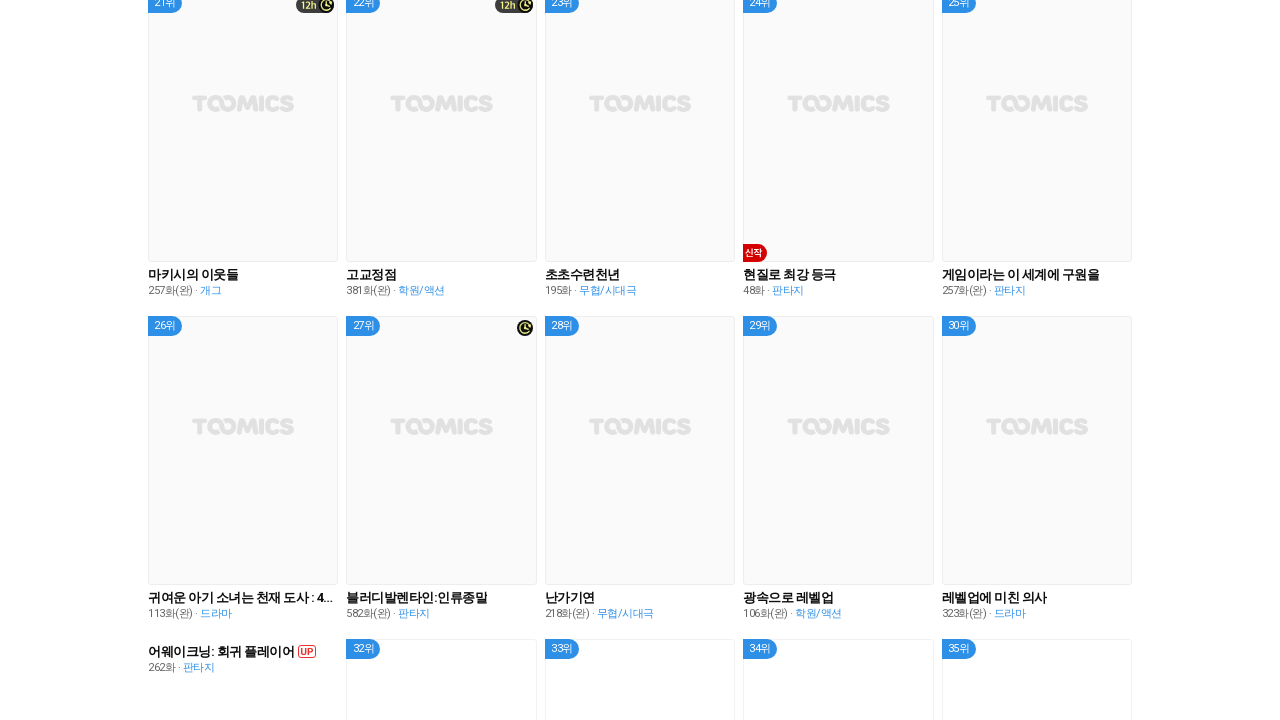

Paused for 1 second to allow content to load
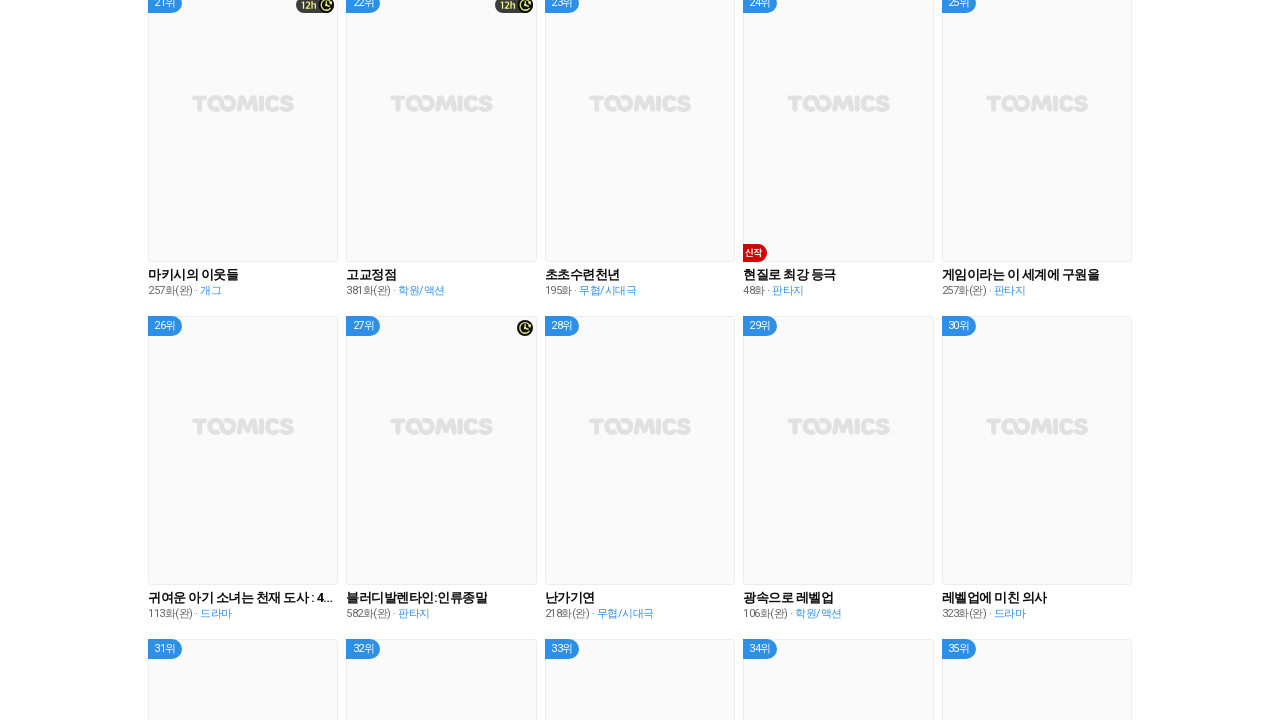

Checked if page reached bottom: False
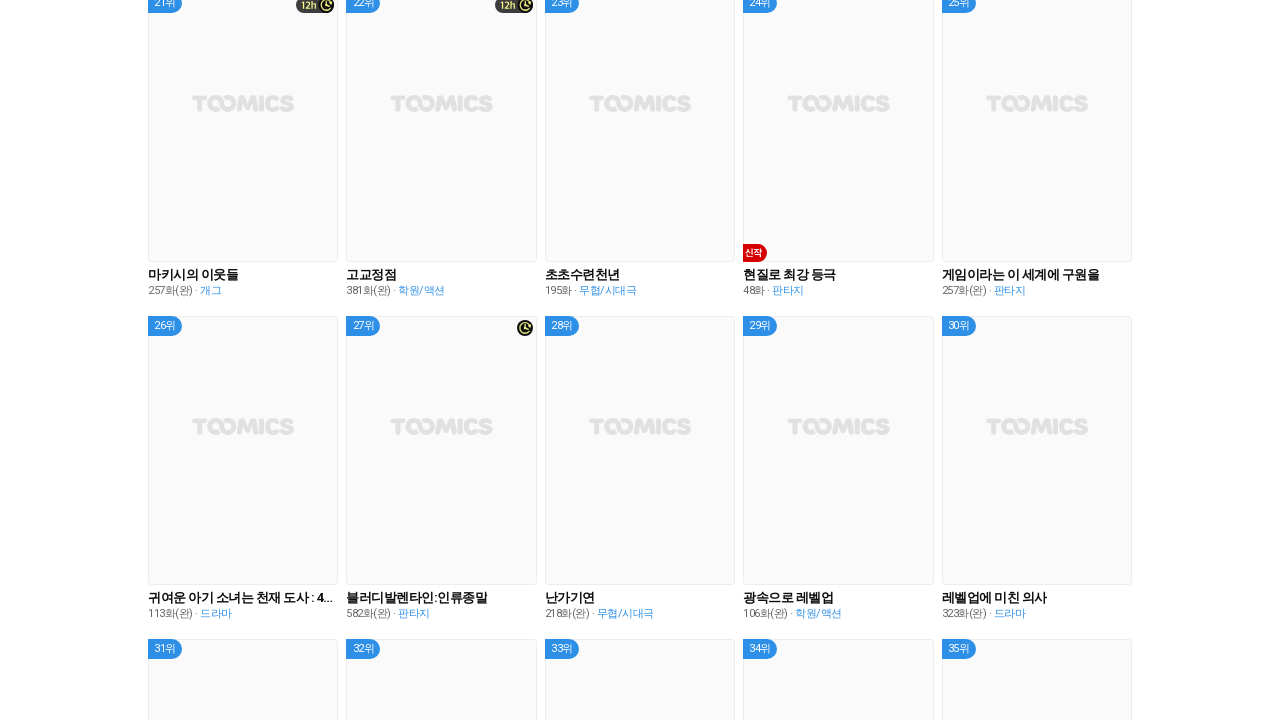

Scrolled down by 1000 pixels
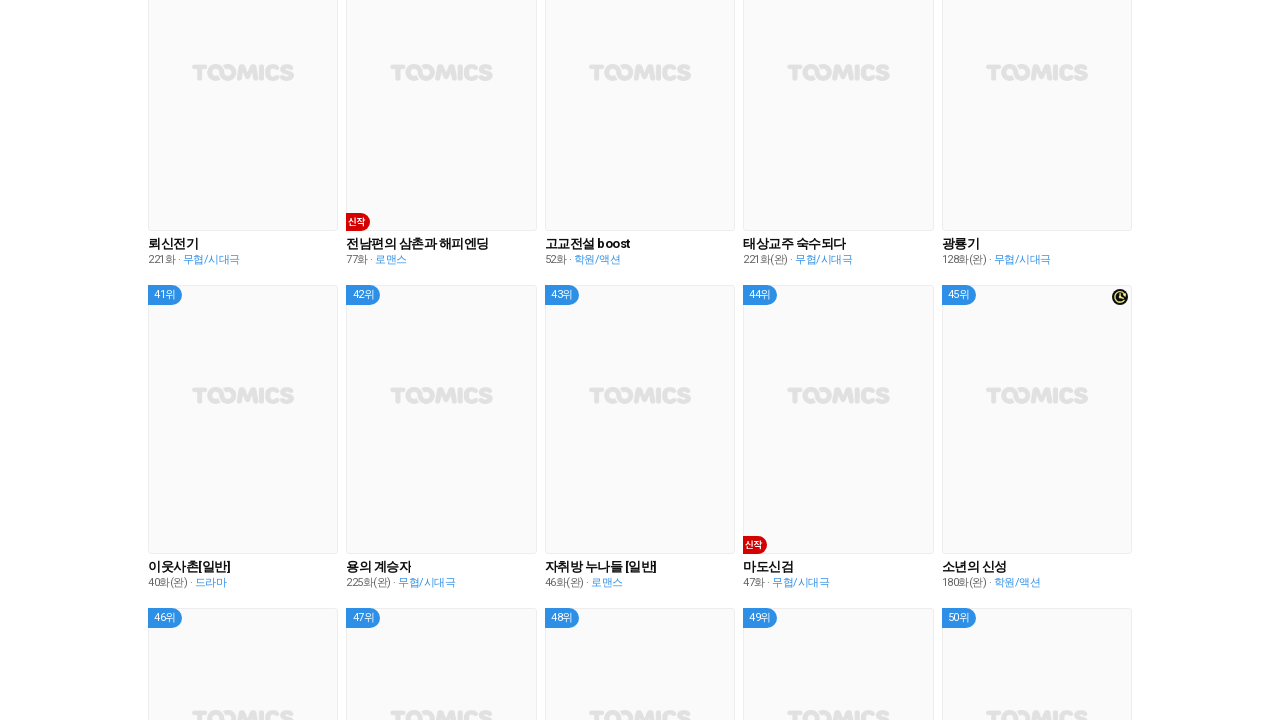

Paused for 1 second to allow content to load
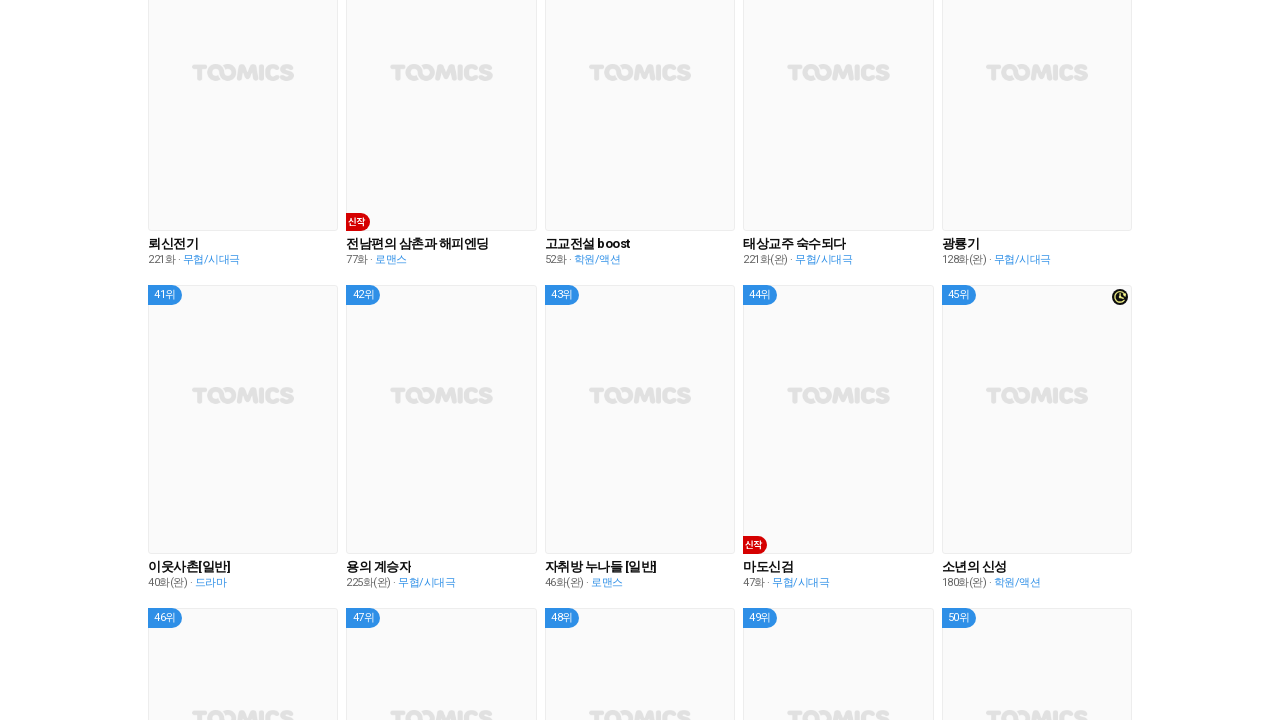

Checked if page reached bottom: False
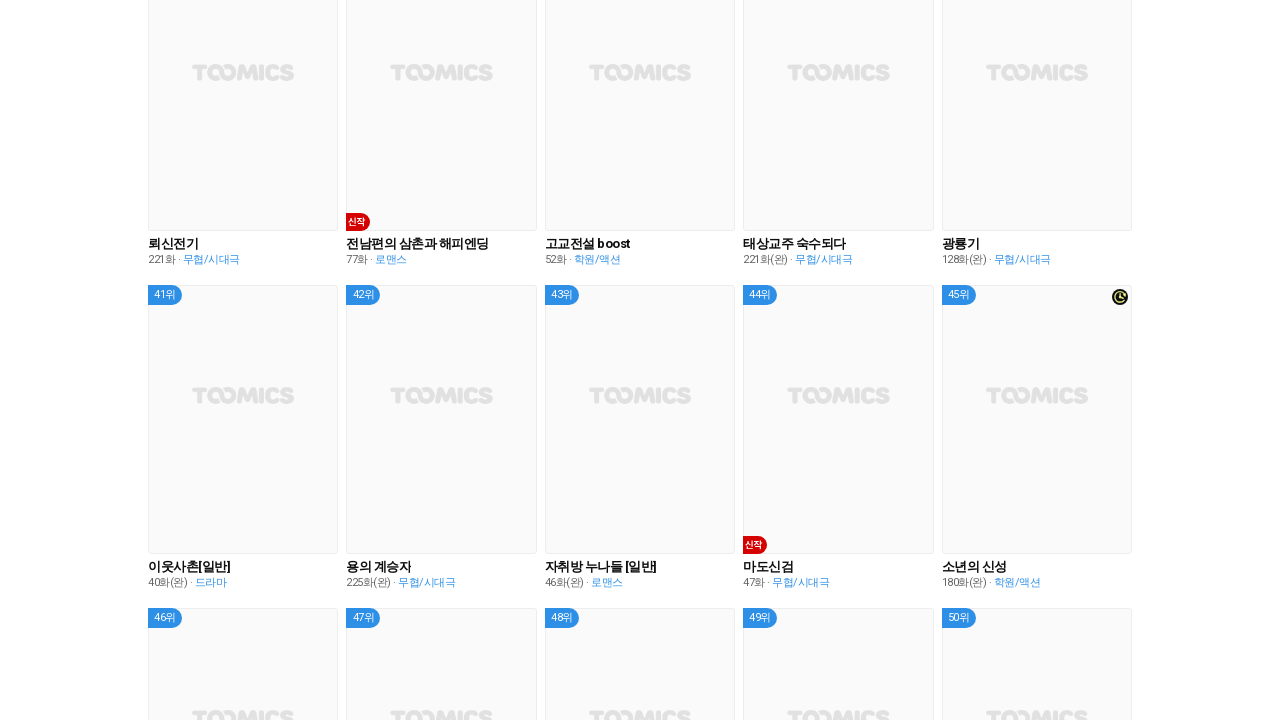

Scrolled down by 1000 pixels
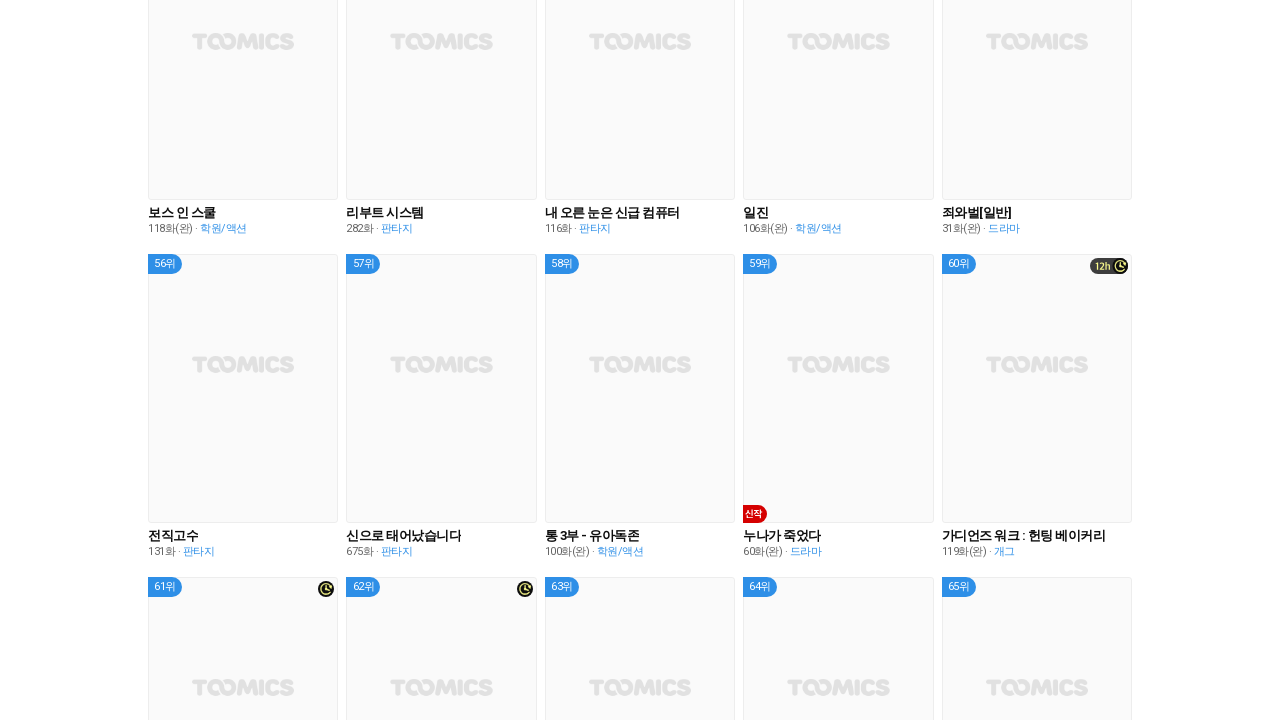

Paused for 1 second to allow content to load
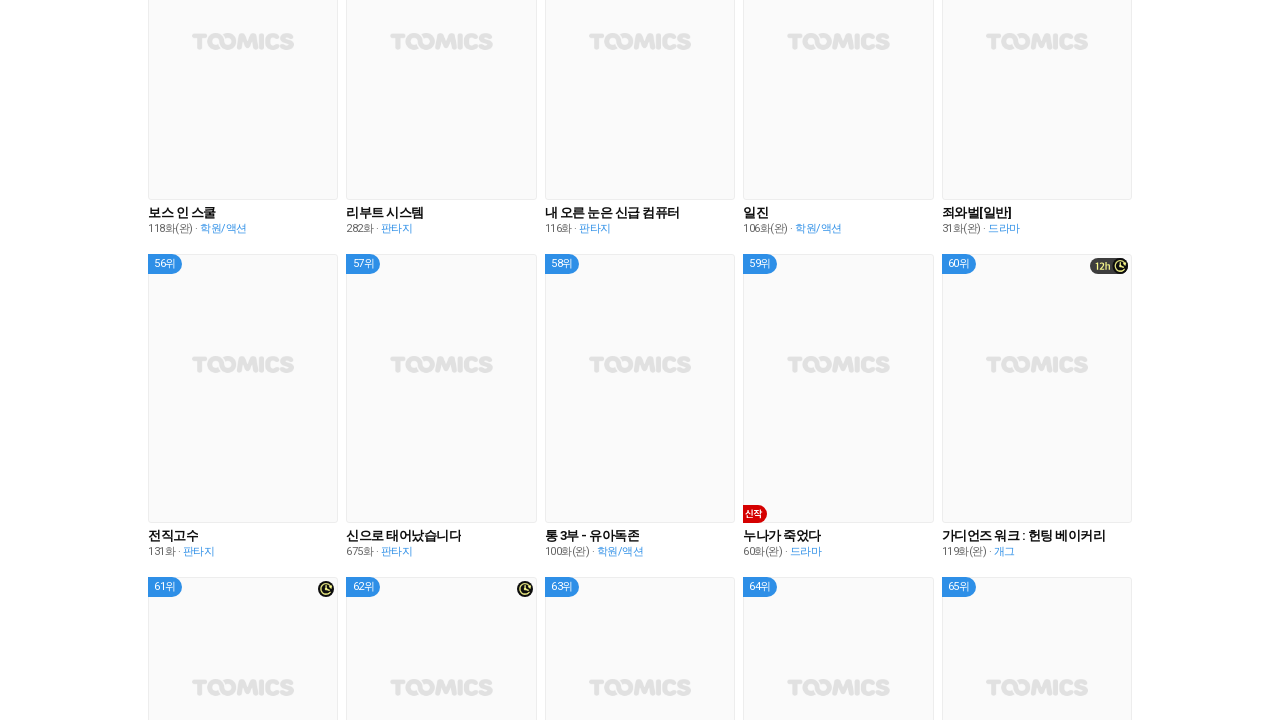

Checked if page reached bottom: False
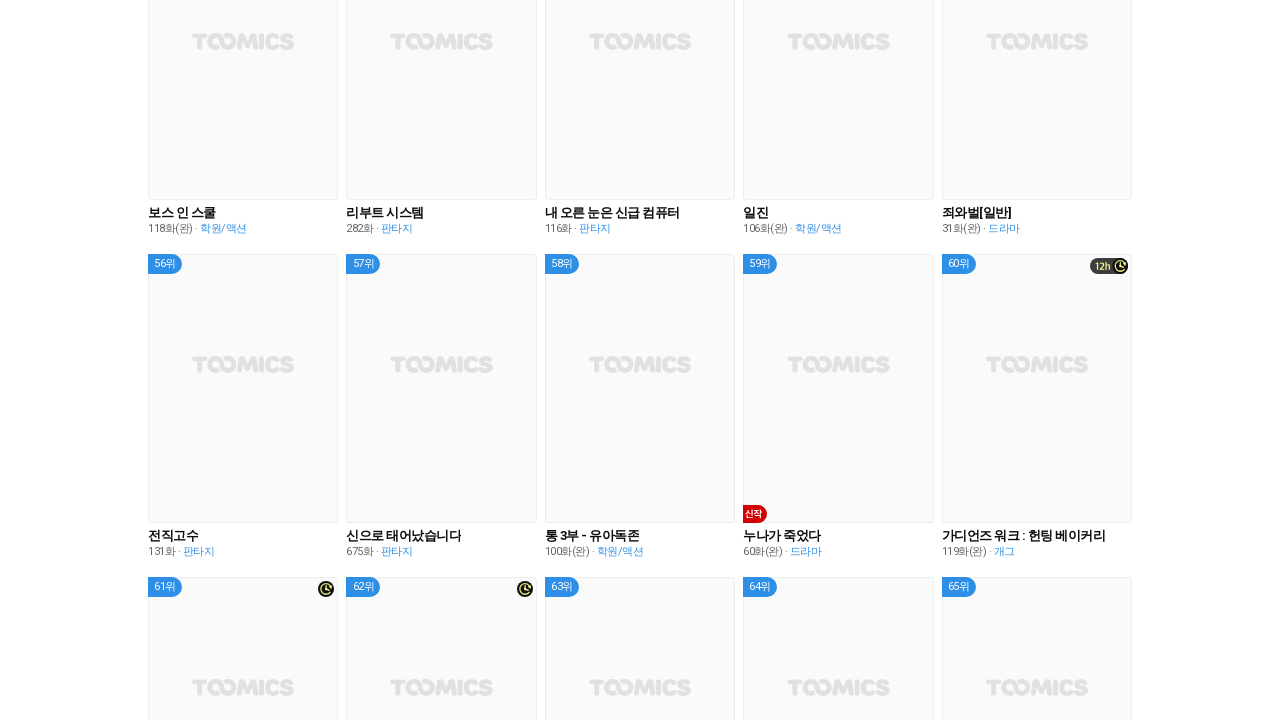

Scrolled down by 1000 pixels
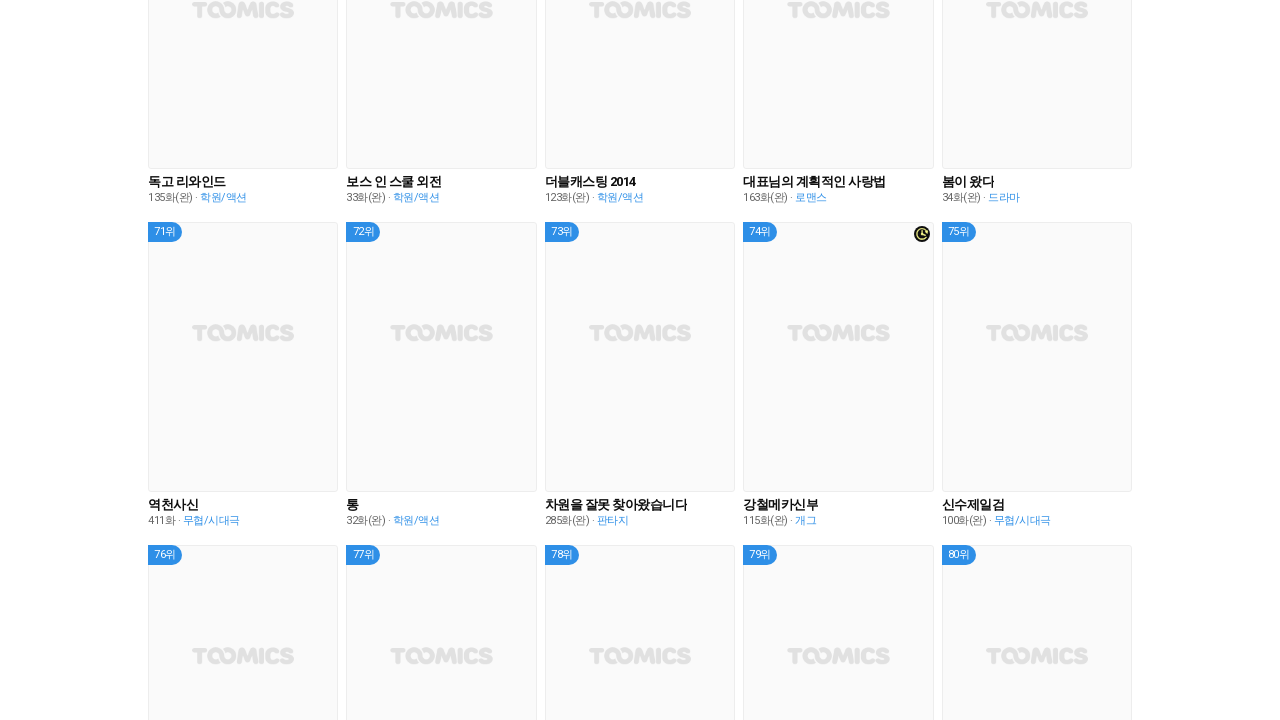

Paused for 1 second to allow content to load
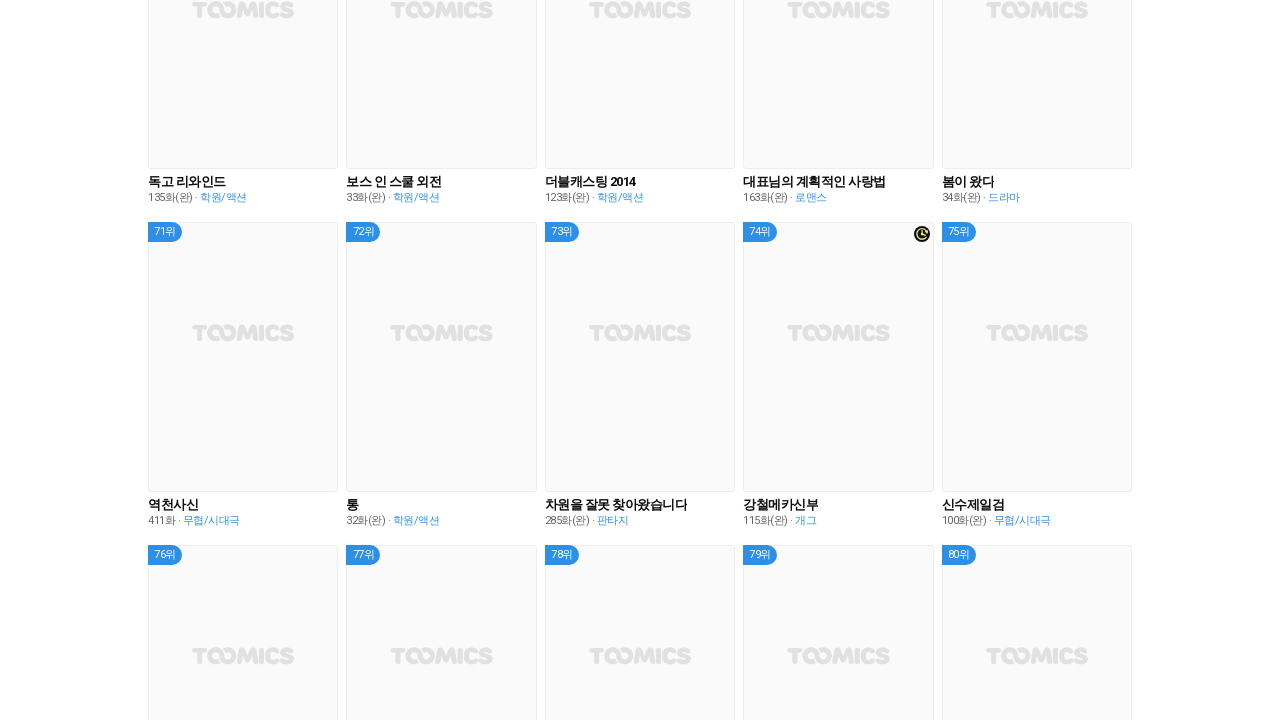

Checked if page reached bottom: False
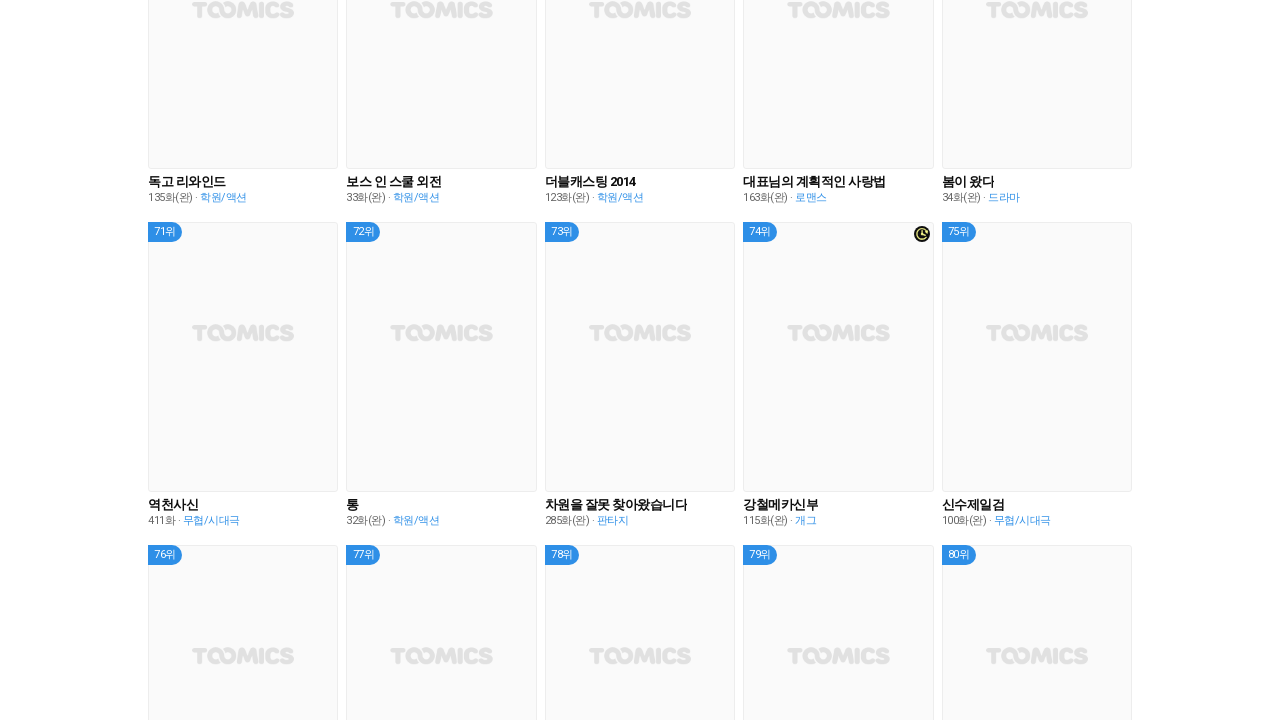

Scrolled down by 1000 pixels
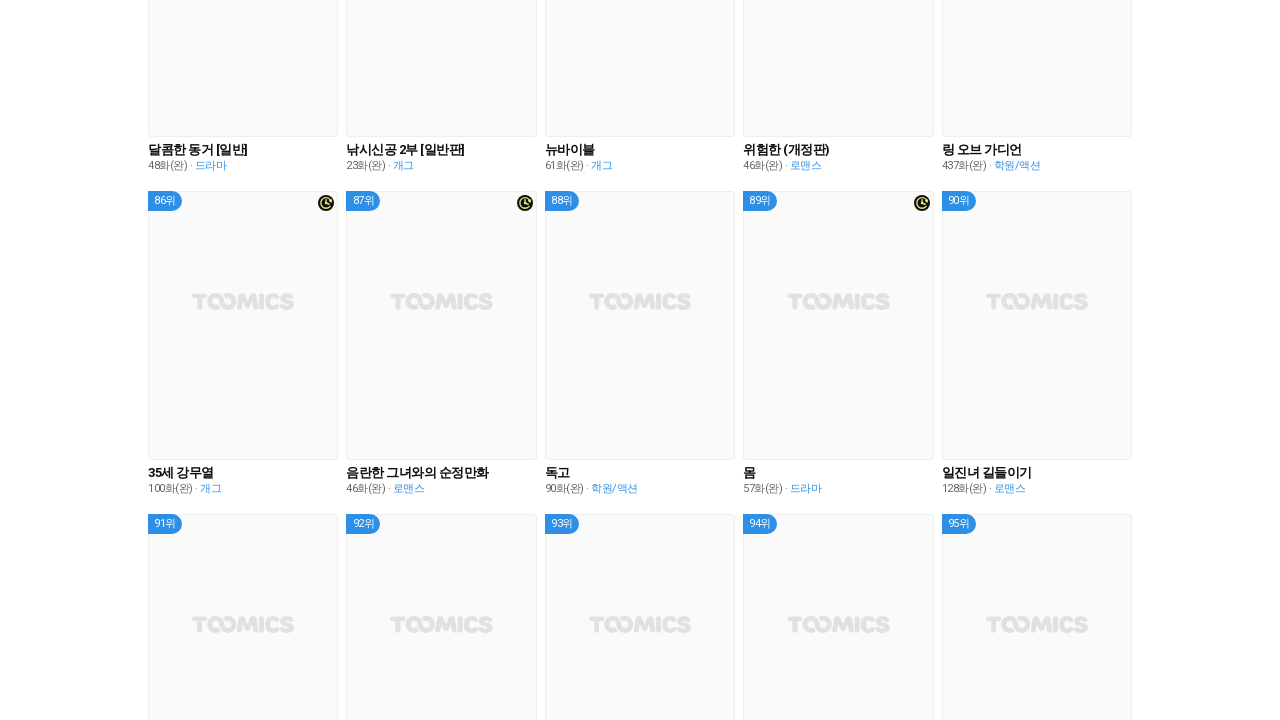

Paused for 1 second to allow content to load
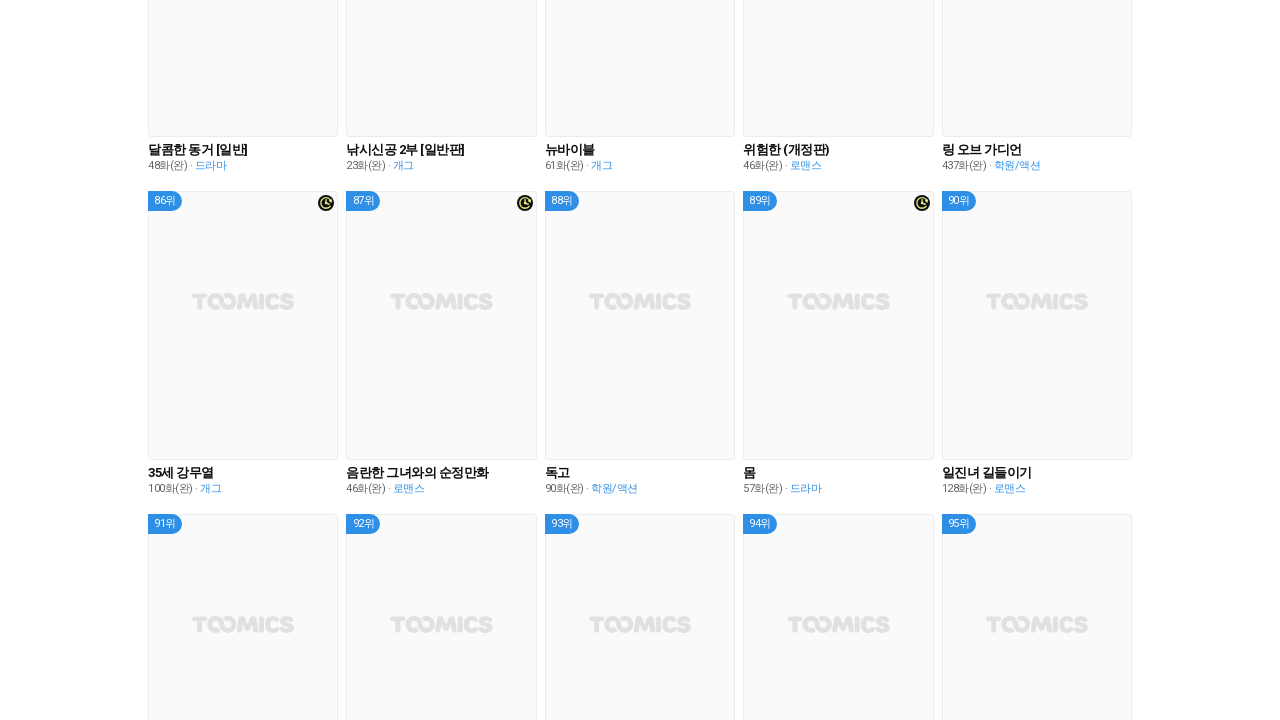

Checked if page reached bottom: False
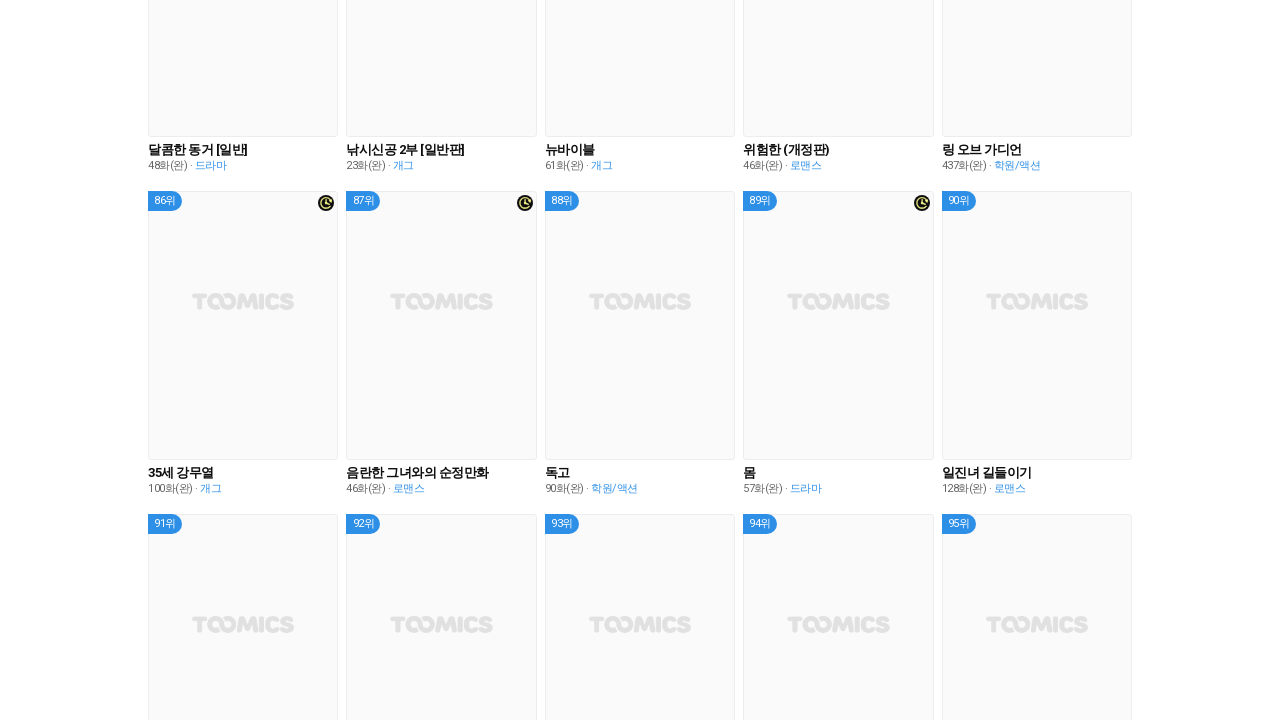

Scrolled down by 1000 pixels
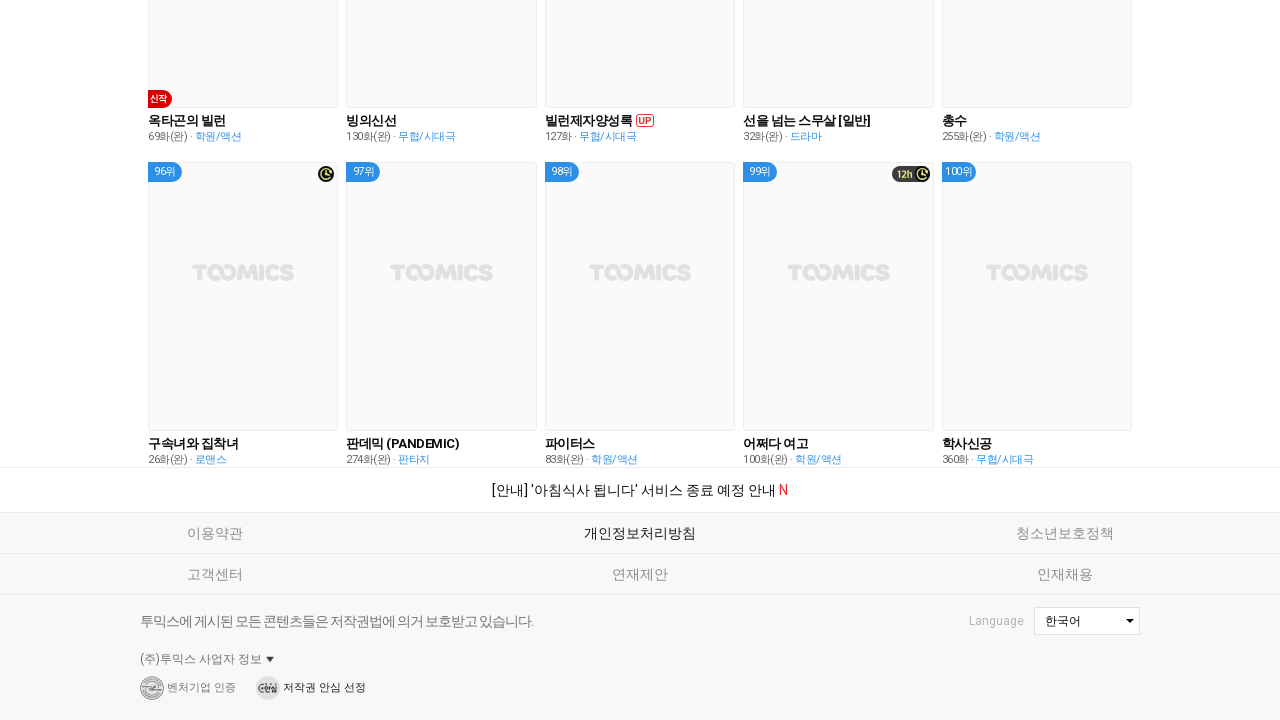

Paused for 1 second to allow content to load
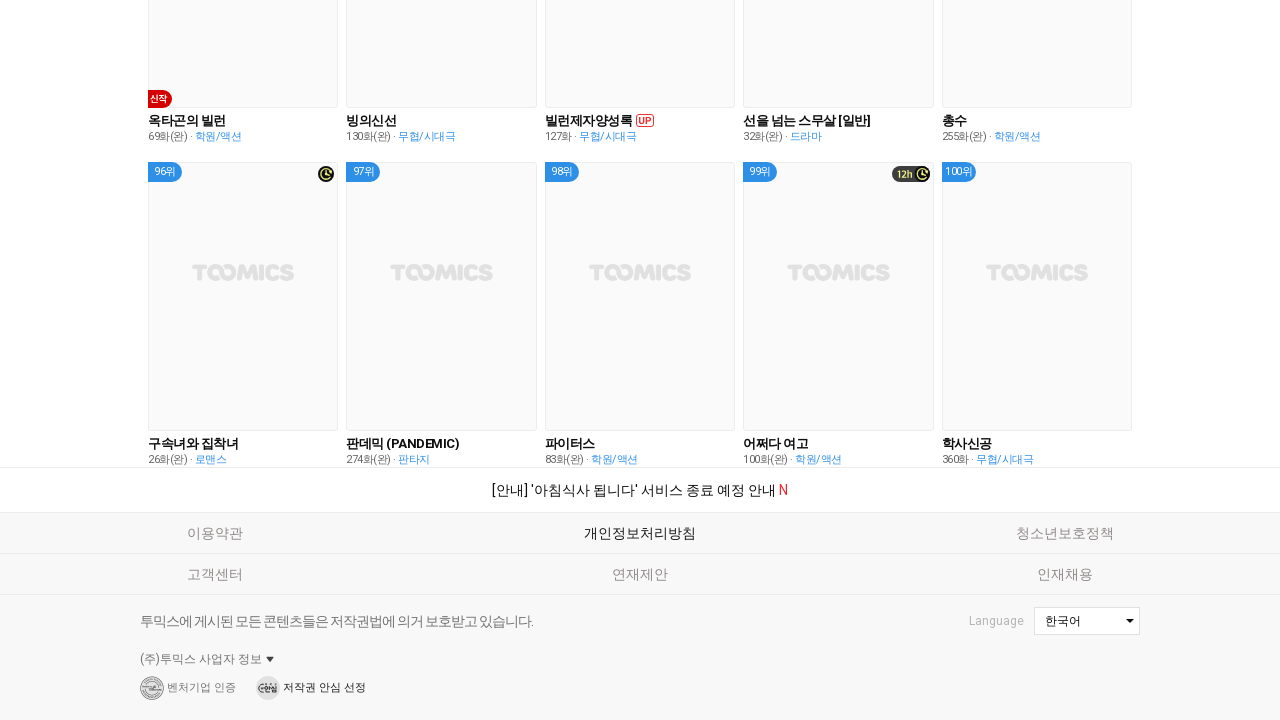

Checked if page reached bottom: True
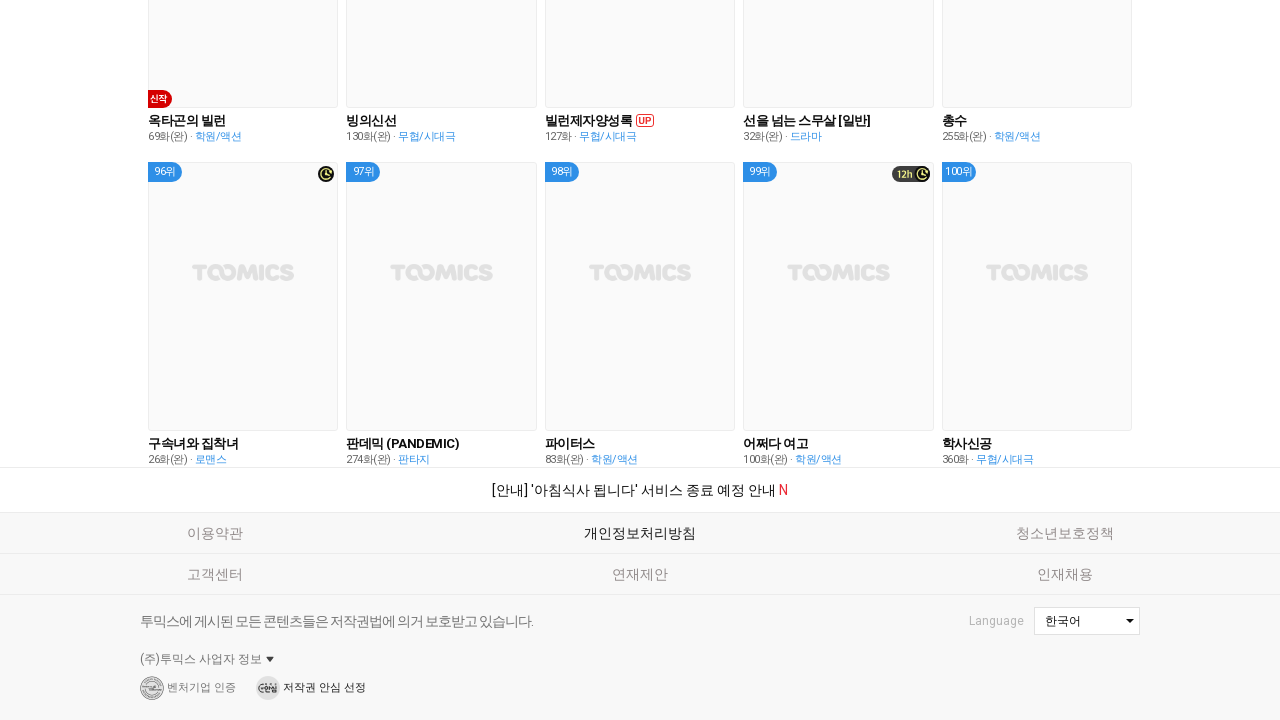

Verified webtoon grid items loaded successfully
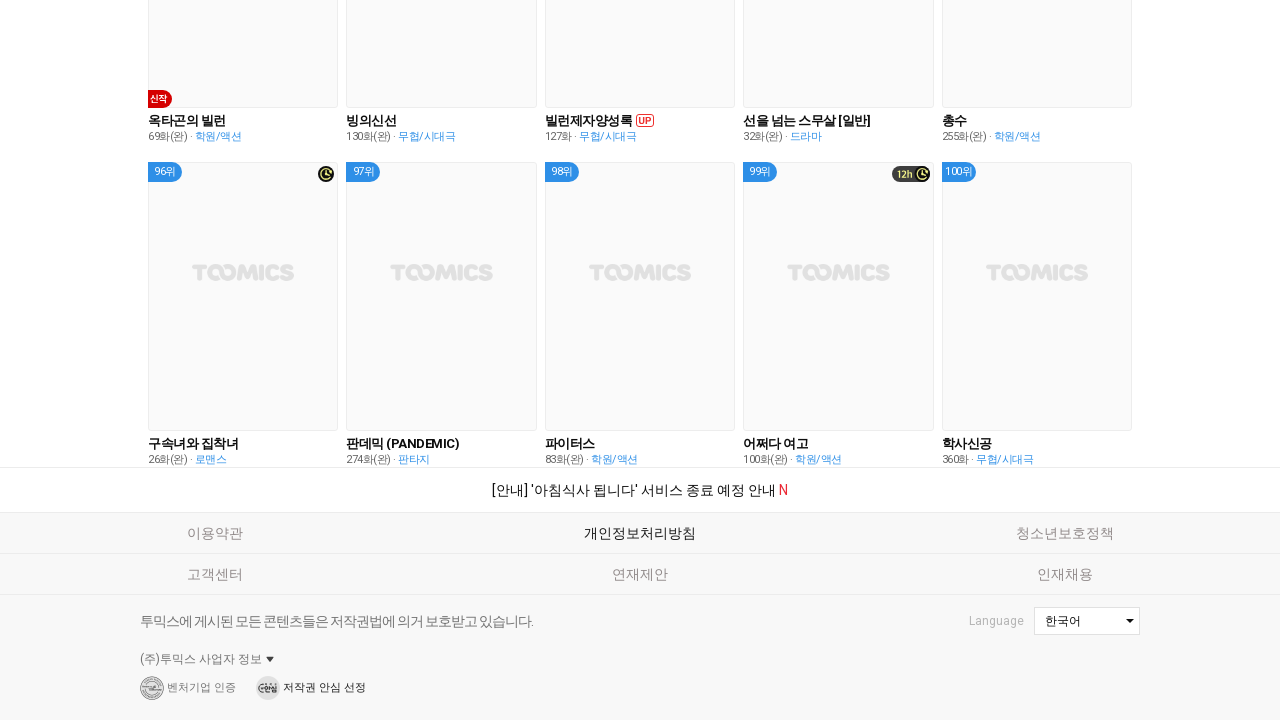

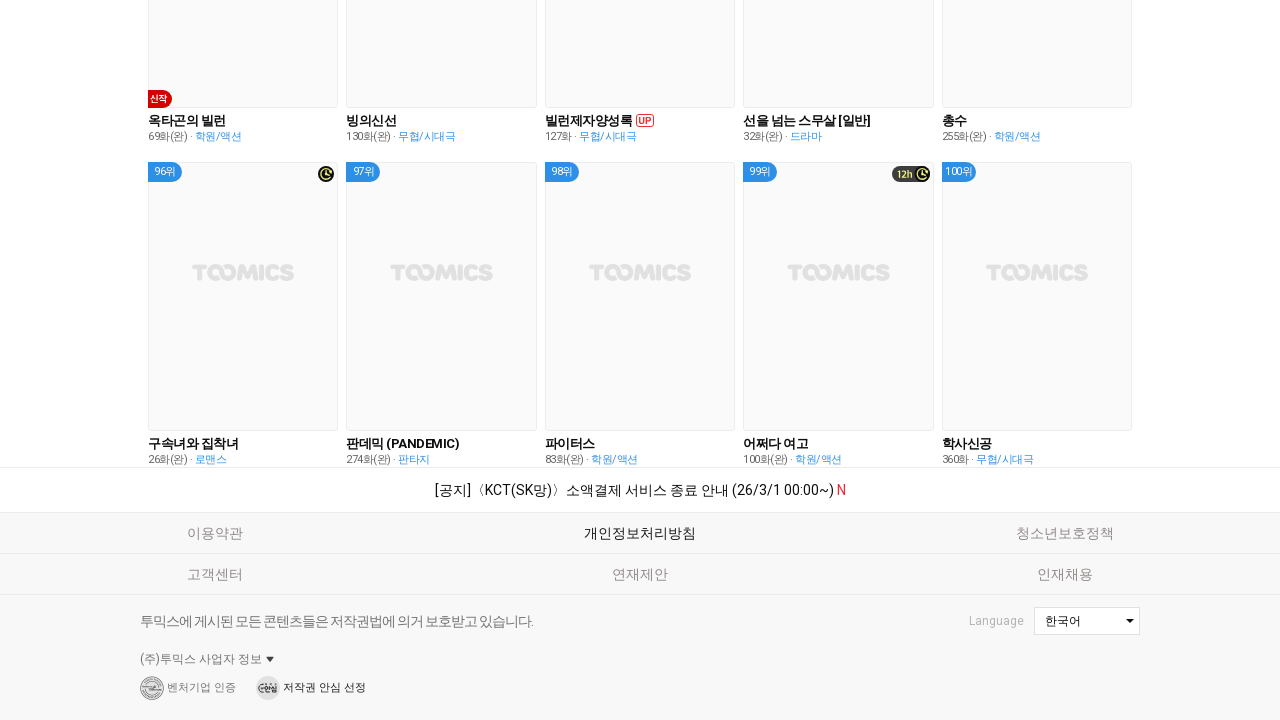